Tests browser navigation methods by navigating to a page, then using back, forward, and refresh functionality to verify browser history navigation works correctly.

Starting URL: https://opensource-demo.orangehrmlive.com/web/index.php/auth/login

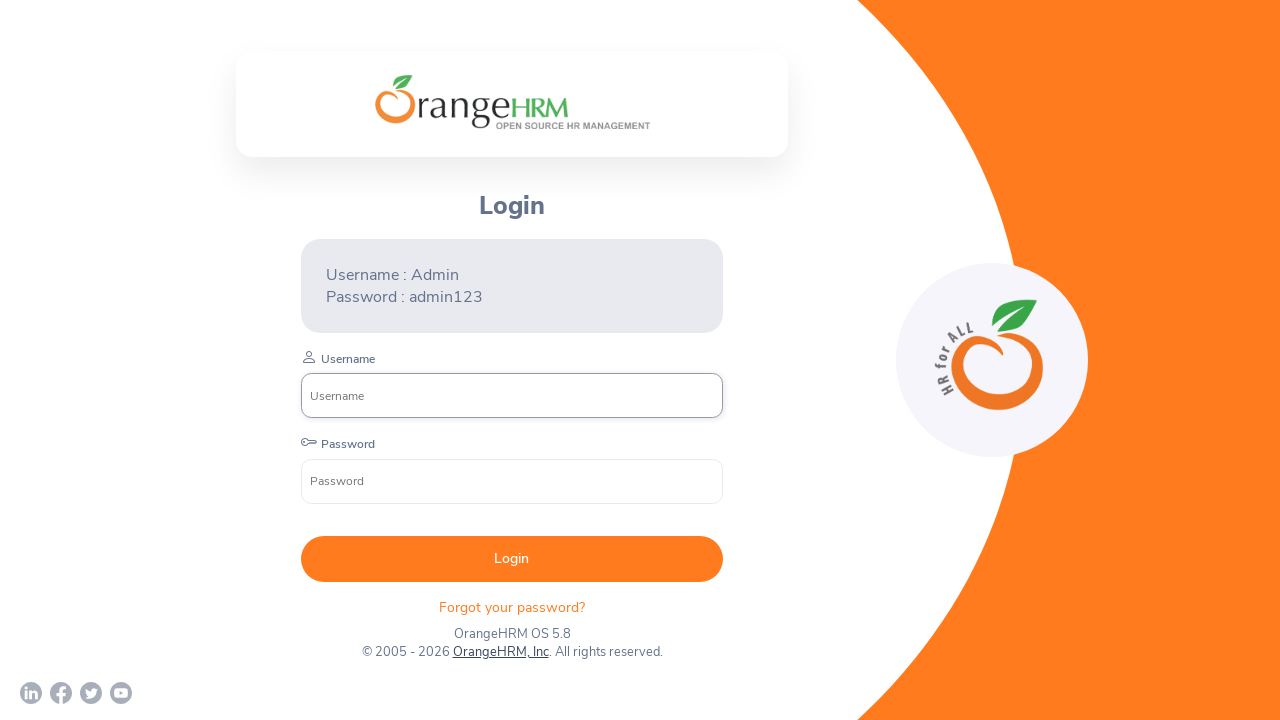

Navigated back in browser history
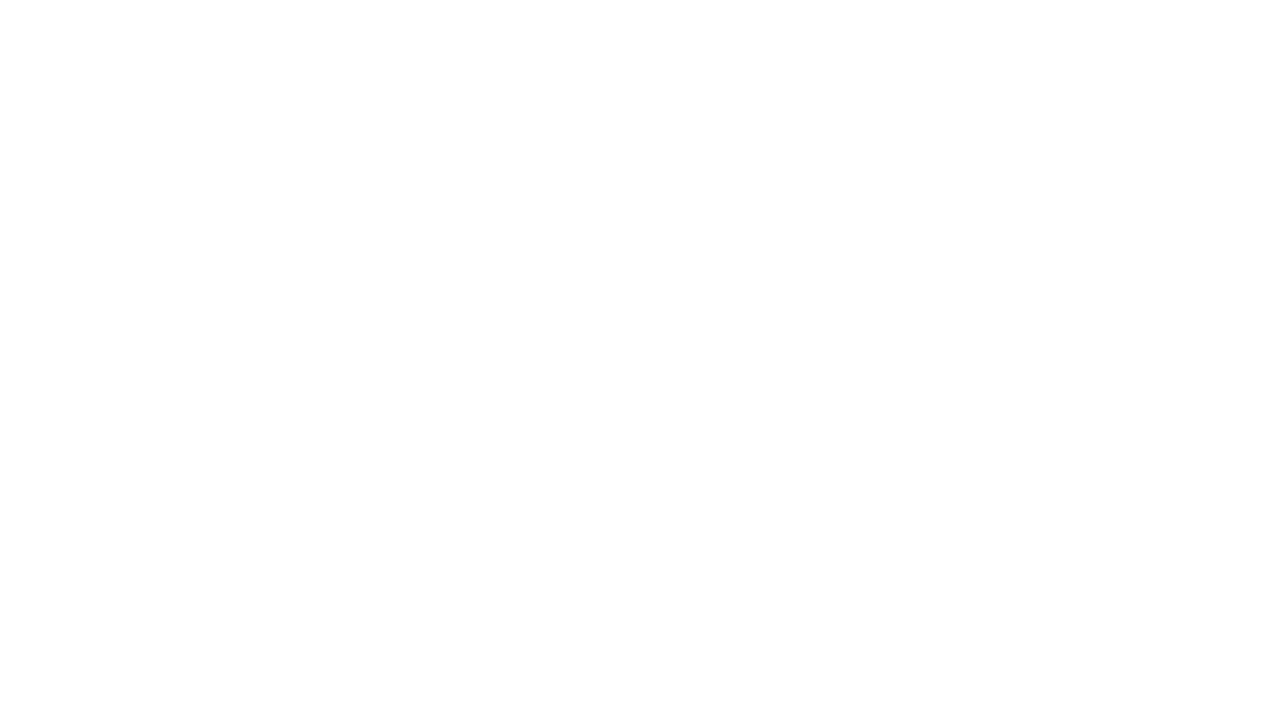

Waited 1 second for back navigation to complete
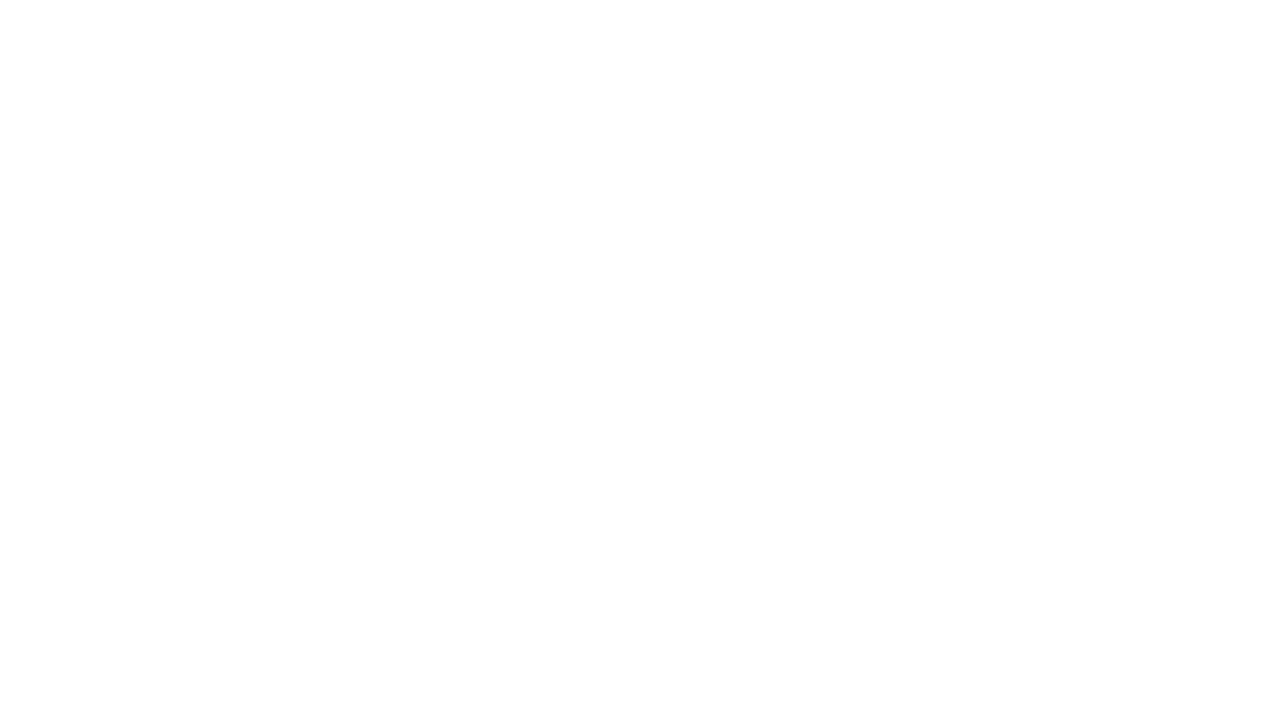

Navigated forward in browser history
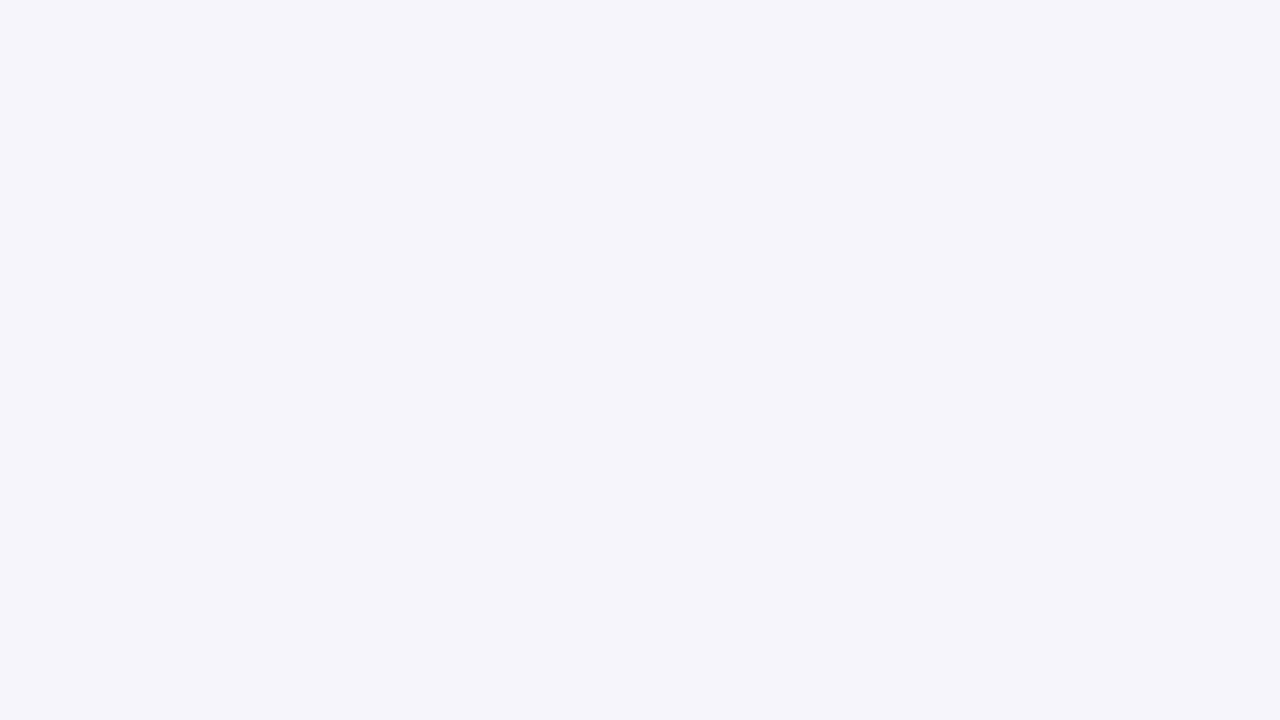

Waited 1 second for forward navigation to complete
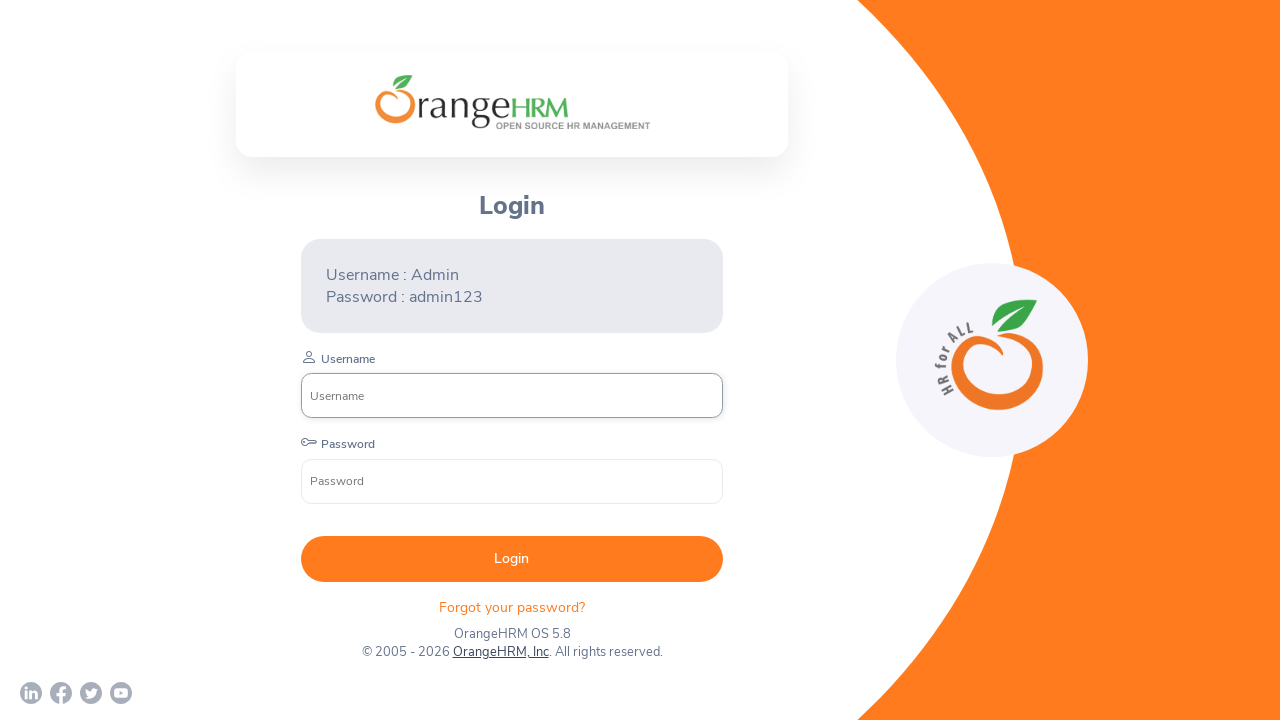

Refreshed the current page
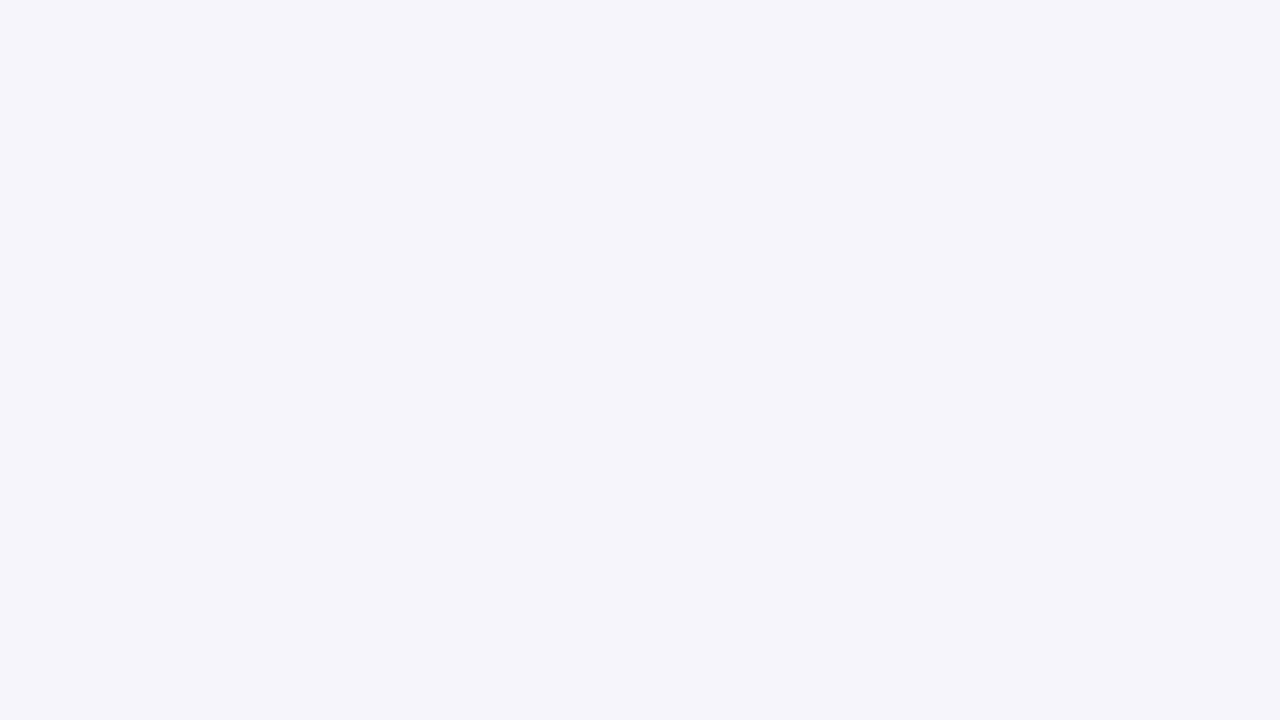

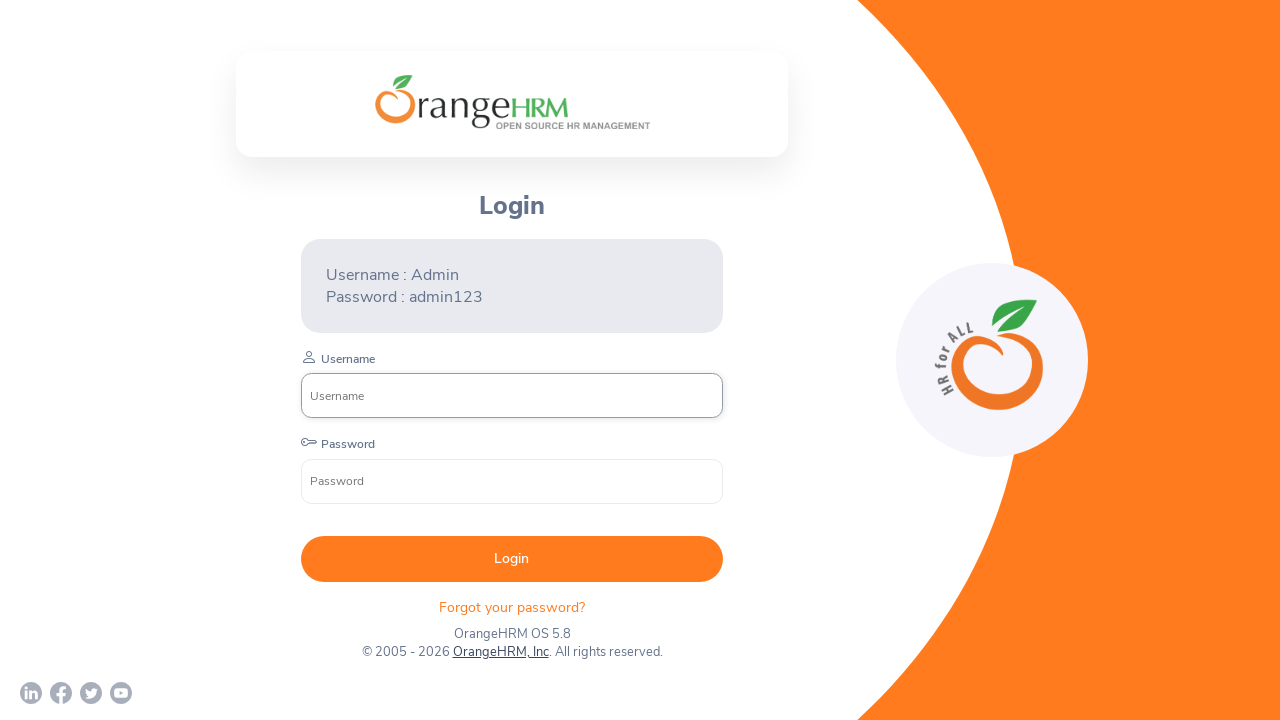